Navigates to a practice page and interacts with a web table by locating the table element and verifying its structure (rows and columns)

Starting URL: http://qaclickacademy.com/practice.php

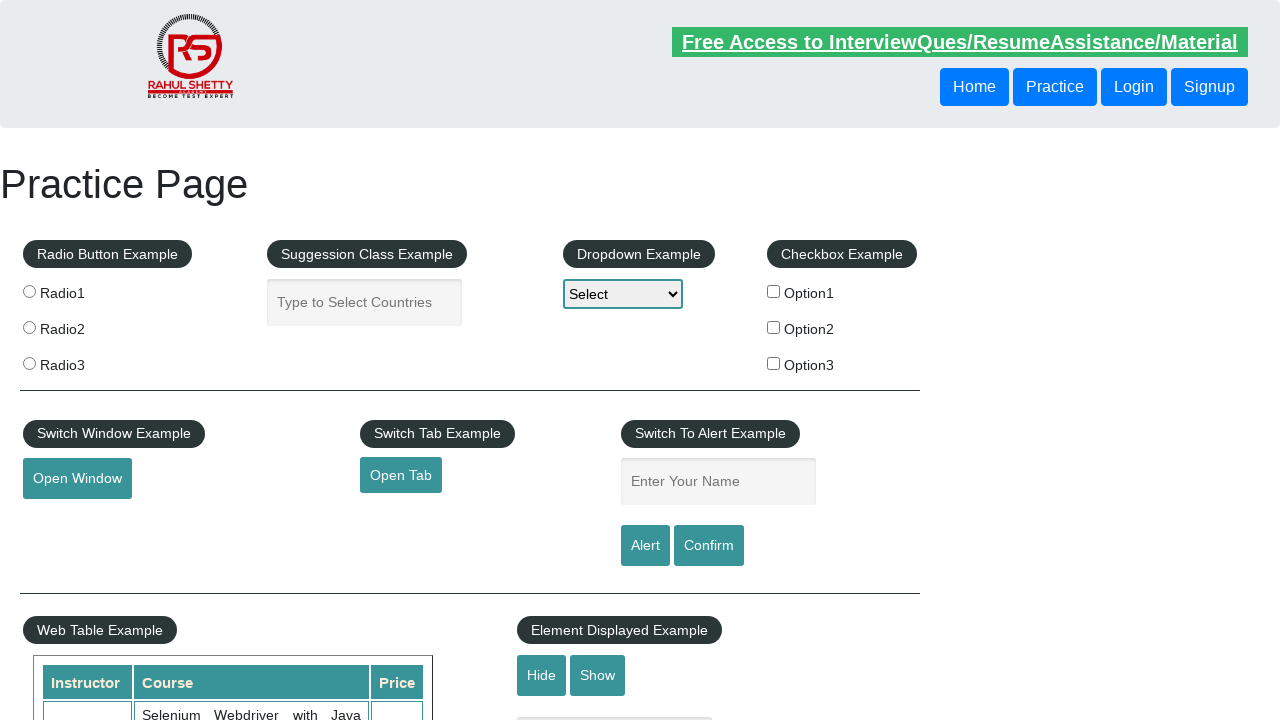

Waited for product table to be visible
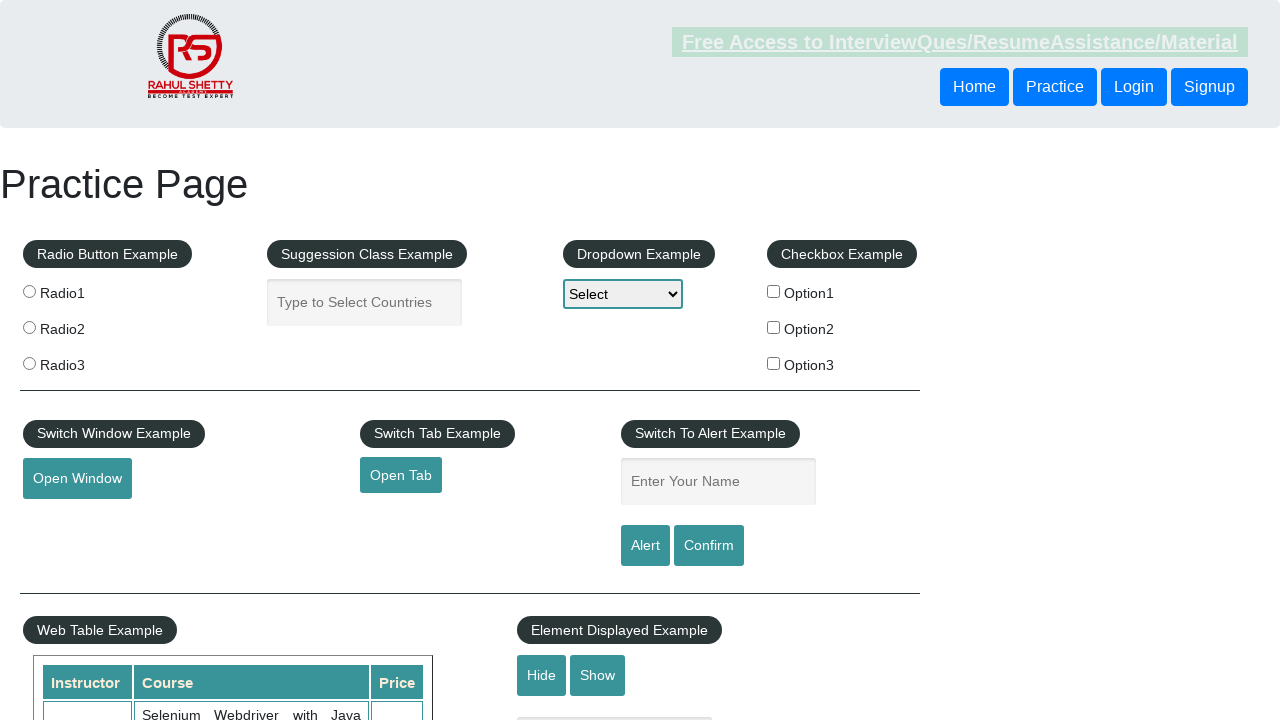

Verified table rows are present in product table
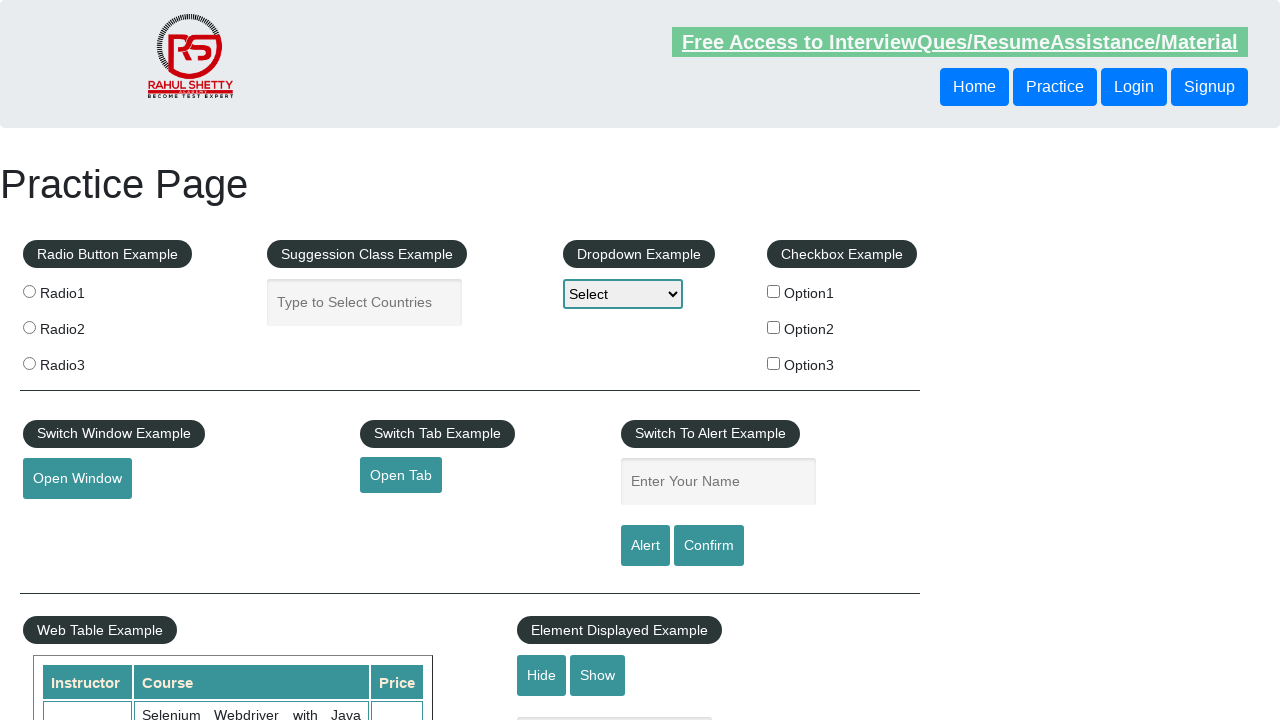

Verified table has at least 3 rows including header with data cells
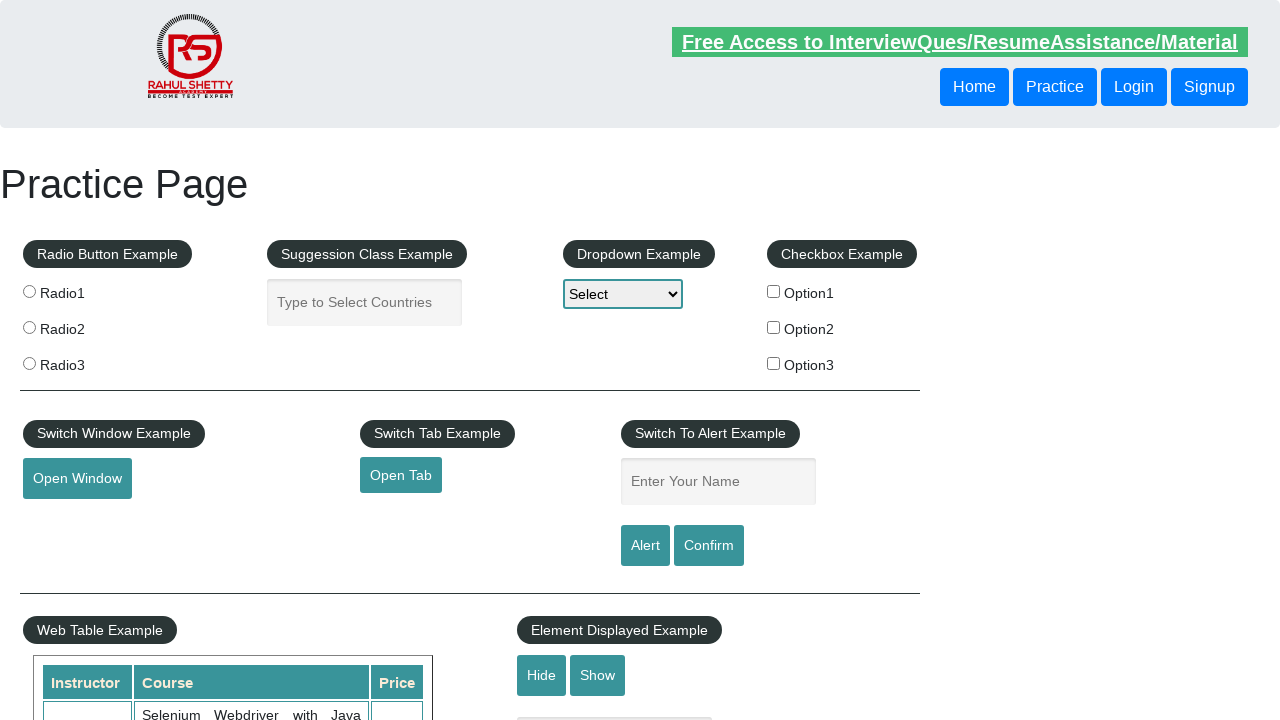

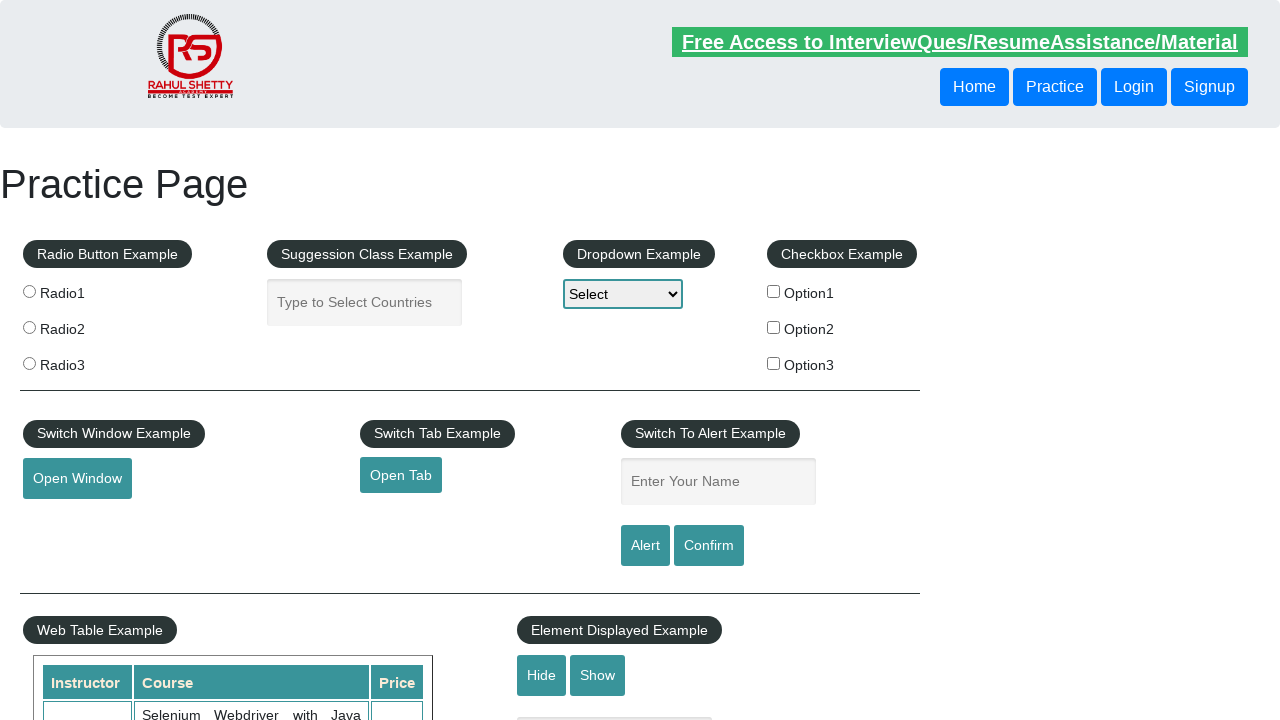